Tests basic web page navigation by clicking on an element with ID "NormalWeb" after navigating to a test automation course website

Starting URL: https://curso.testautomation.es

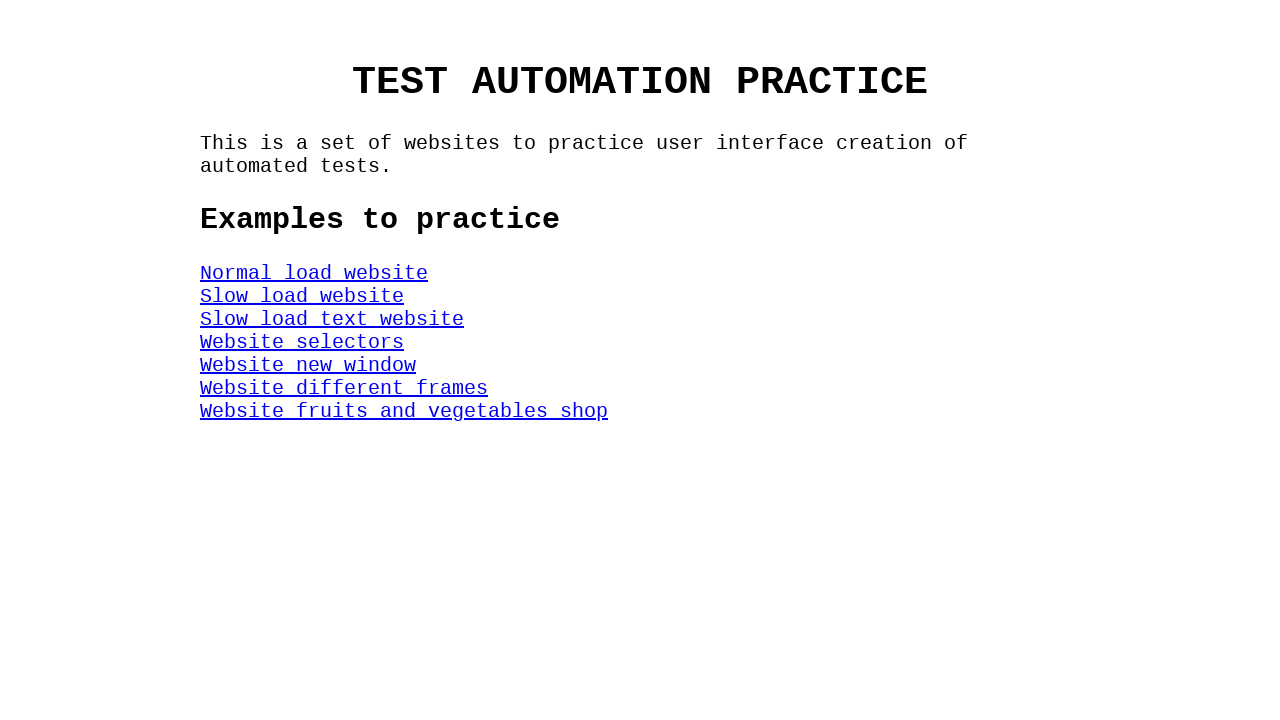

Navigated to test automation course website at https://curso.testautomation.es
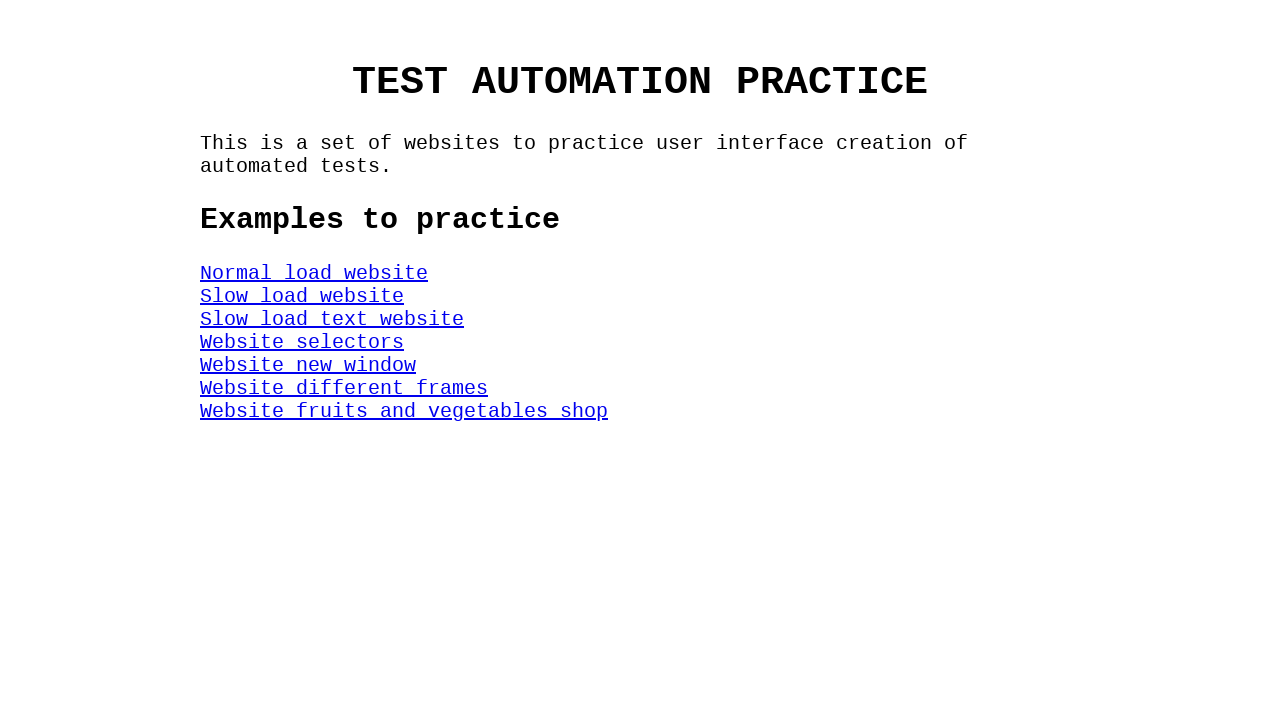

Clicked on element with ID 'NormalWeb' at (314, 273) on #NormalWeb
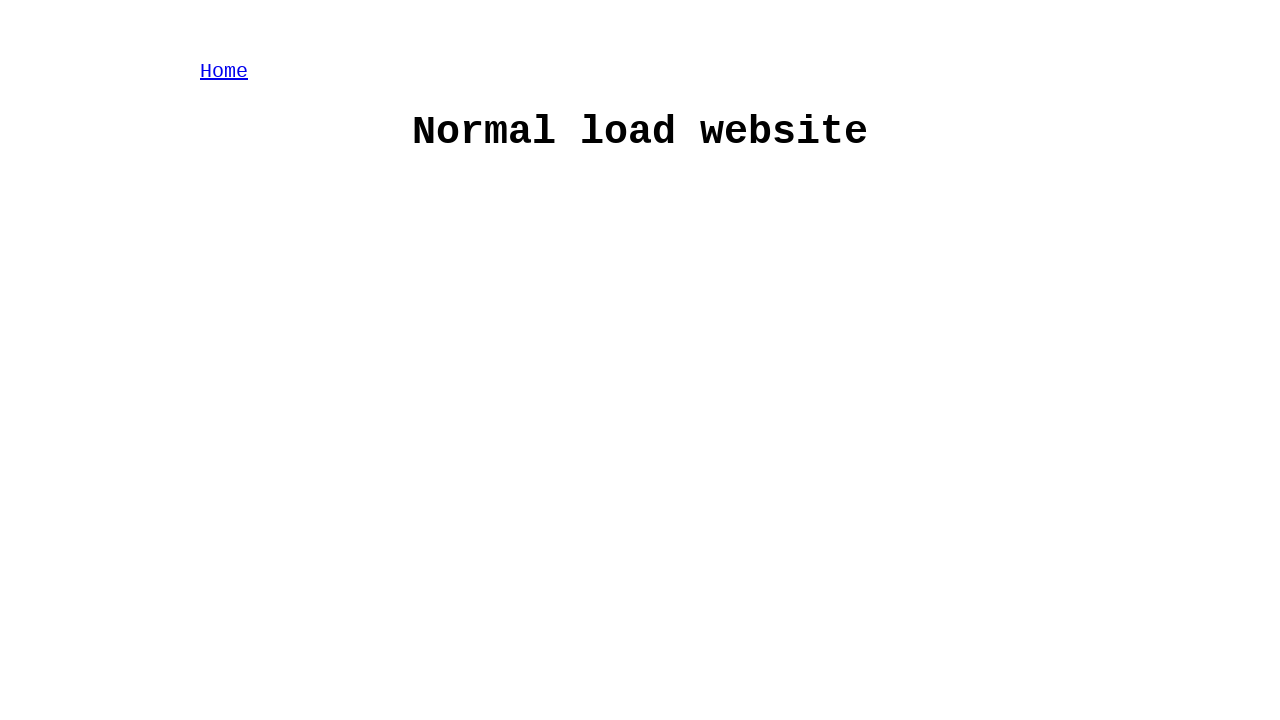

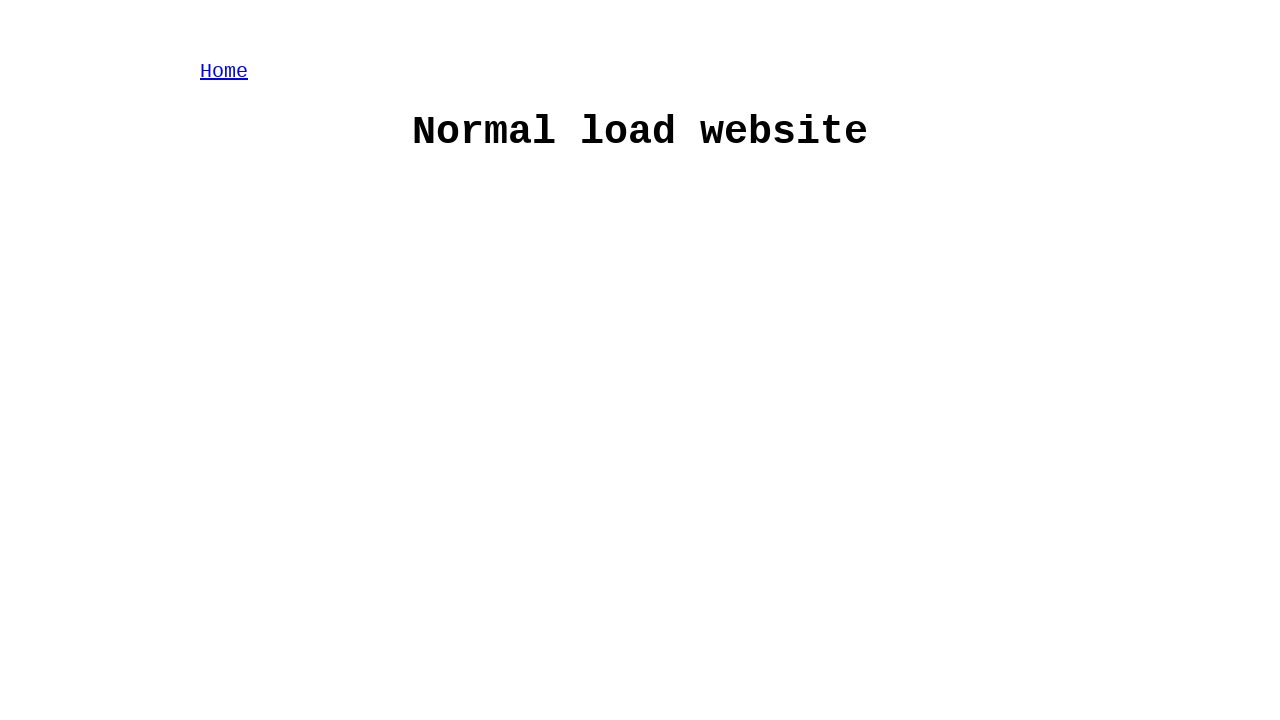